Navigates to My Account page and verifies the page title

Starting URL: https://alchemy.hguy.co/lms

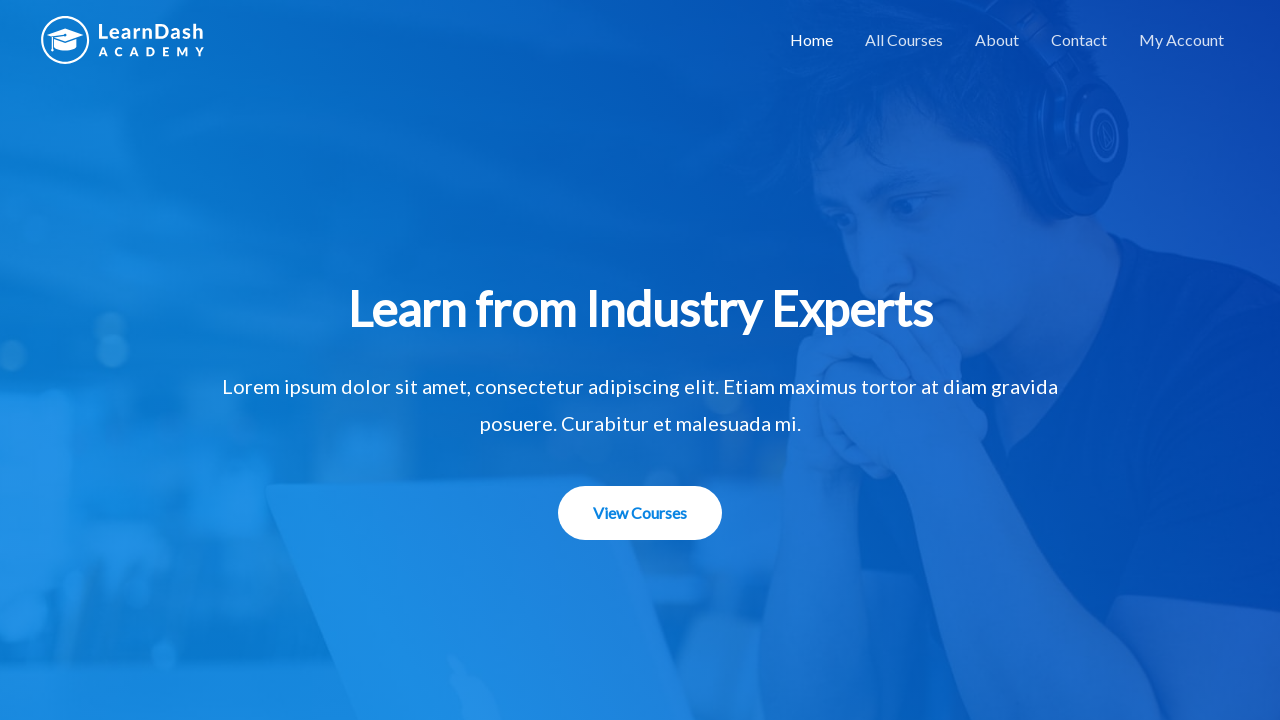

Clicked on My Account link at (1182, 40) on a:text('My Account')
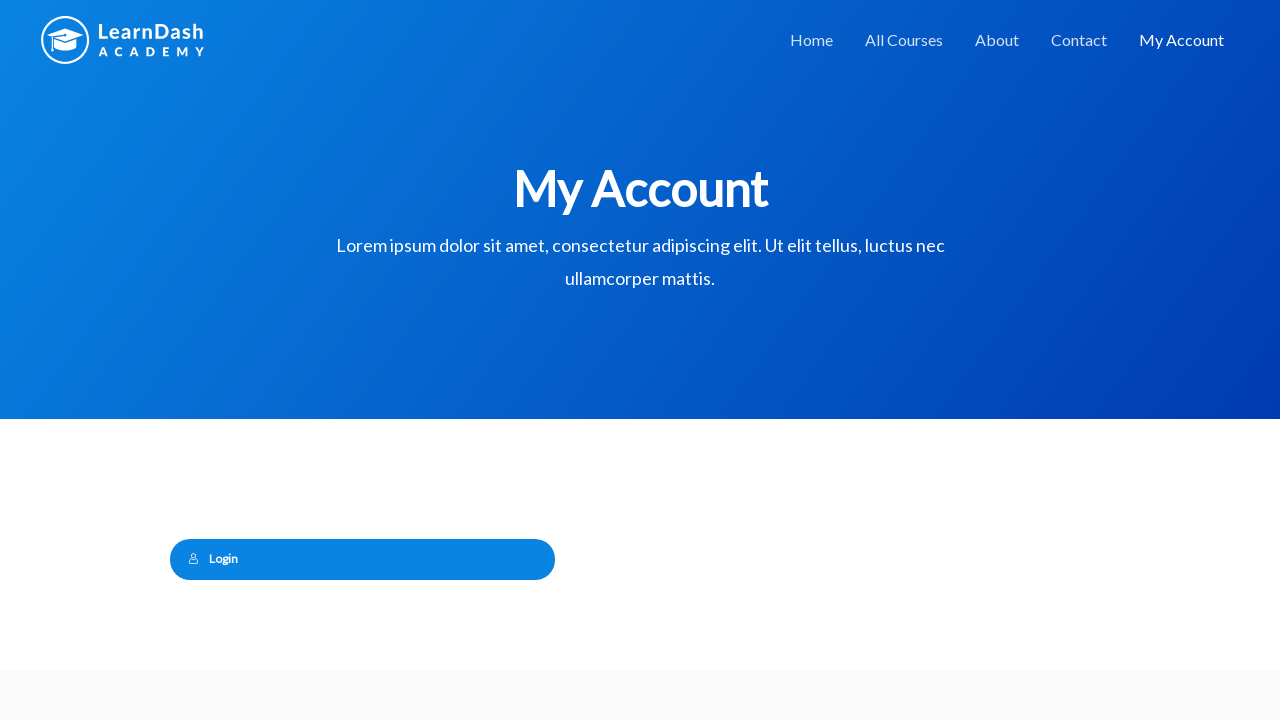

Waited for page to load
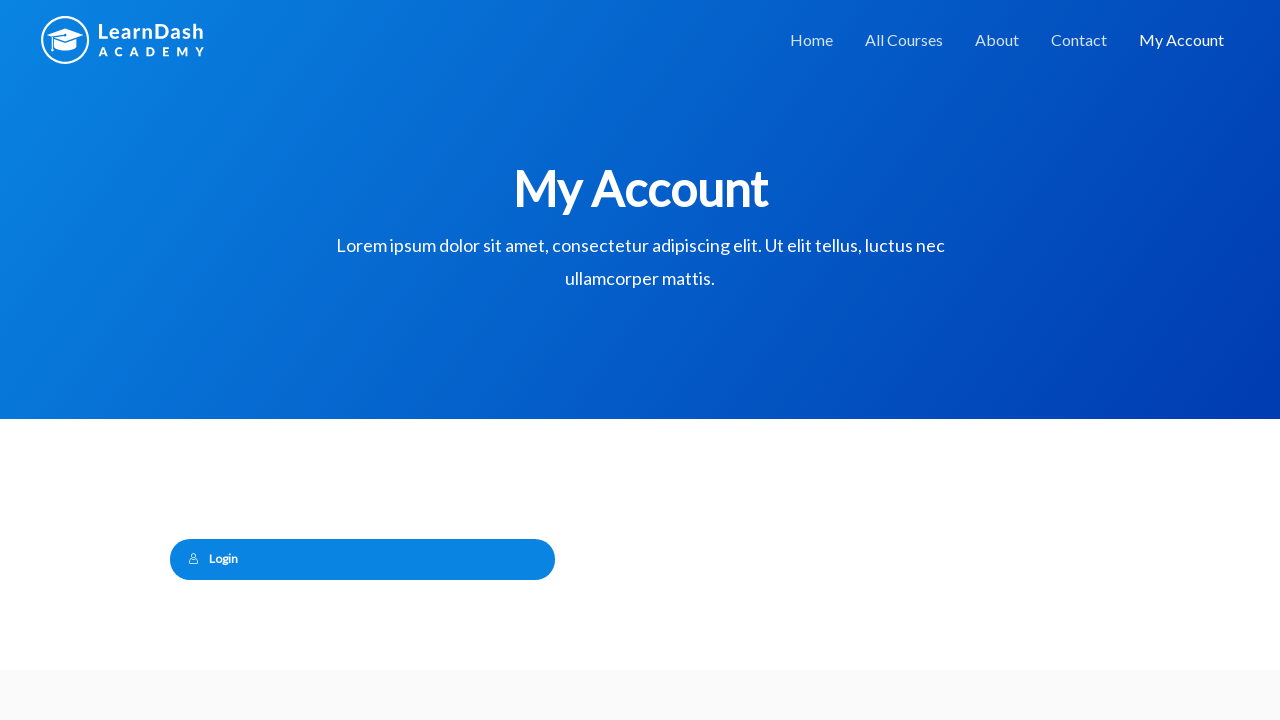

Verified page title is 'My Account – Alchemy LMS'
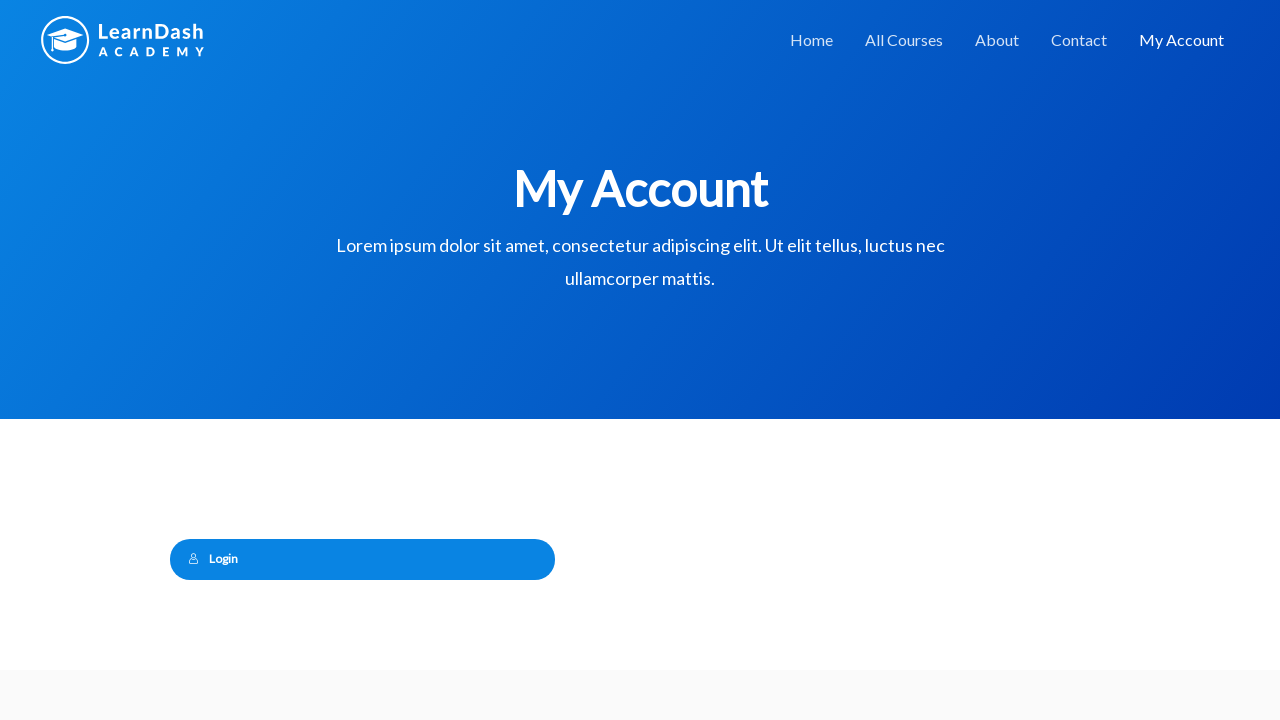

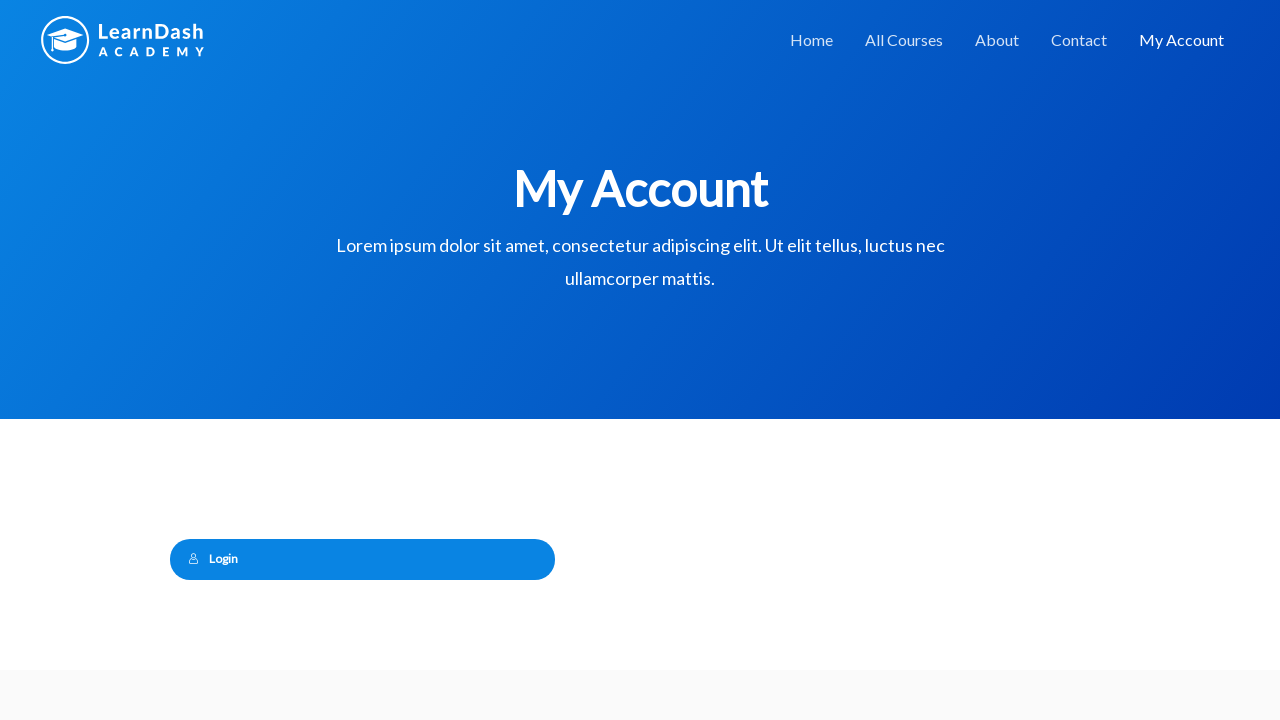